Tests that the browser back button works correctly with filters

Starting URL: https://demo.playwright.dev/todomvc

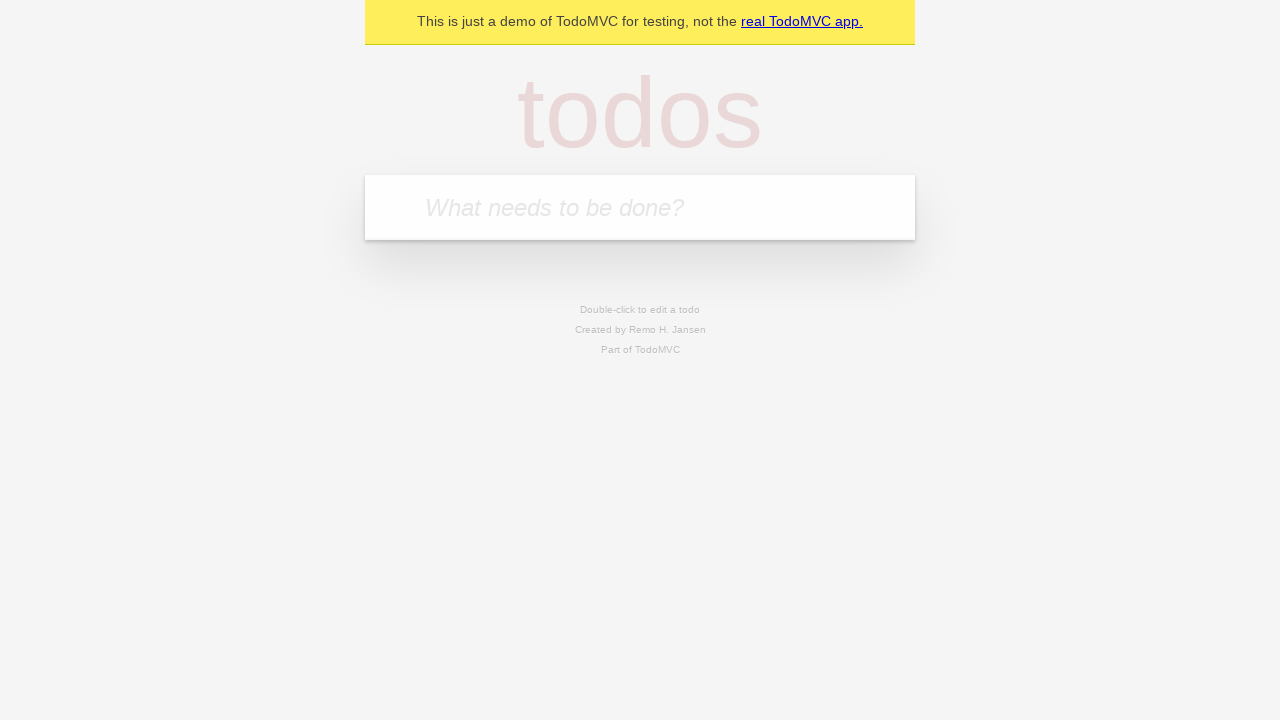

Filled todo input with 'buy some cheese' on internal:attr=[placeholder="What needs to be done?"i]
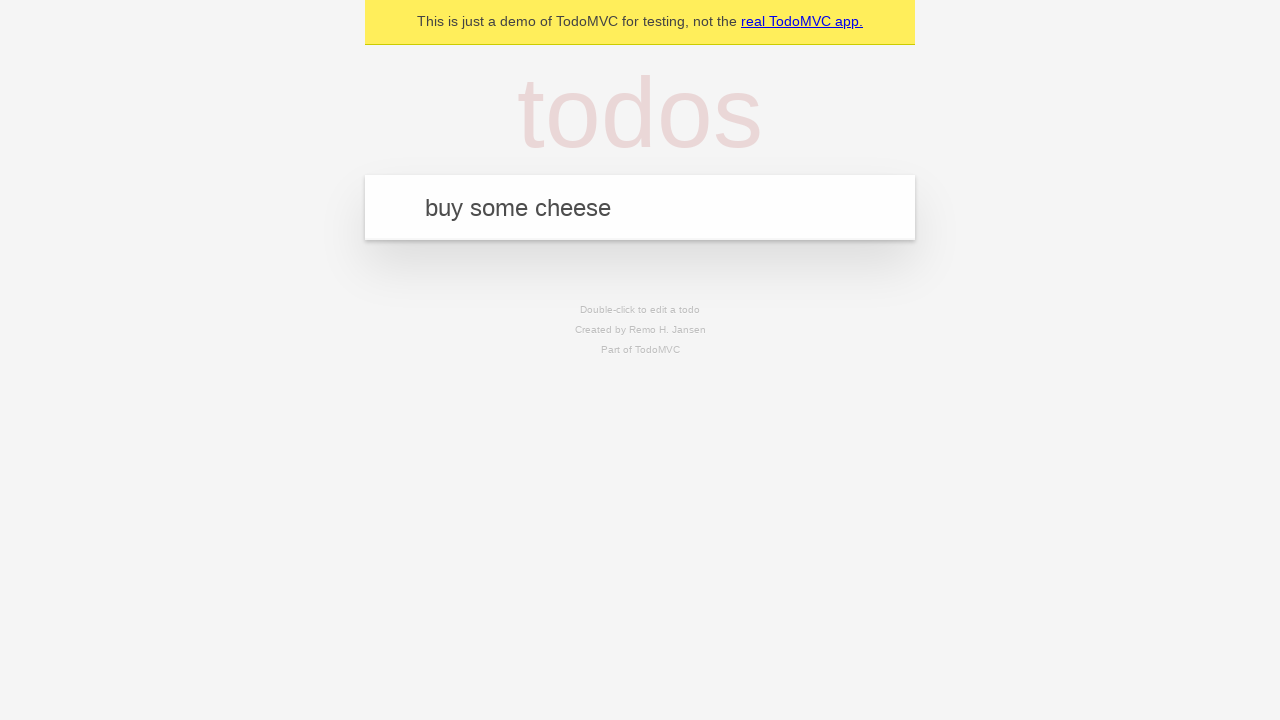

Pressed Enter to add first todo on internal:attr=[placeholder="What needs to be done?"i]
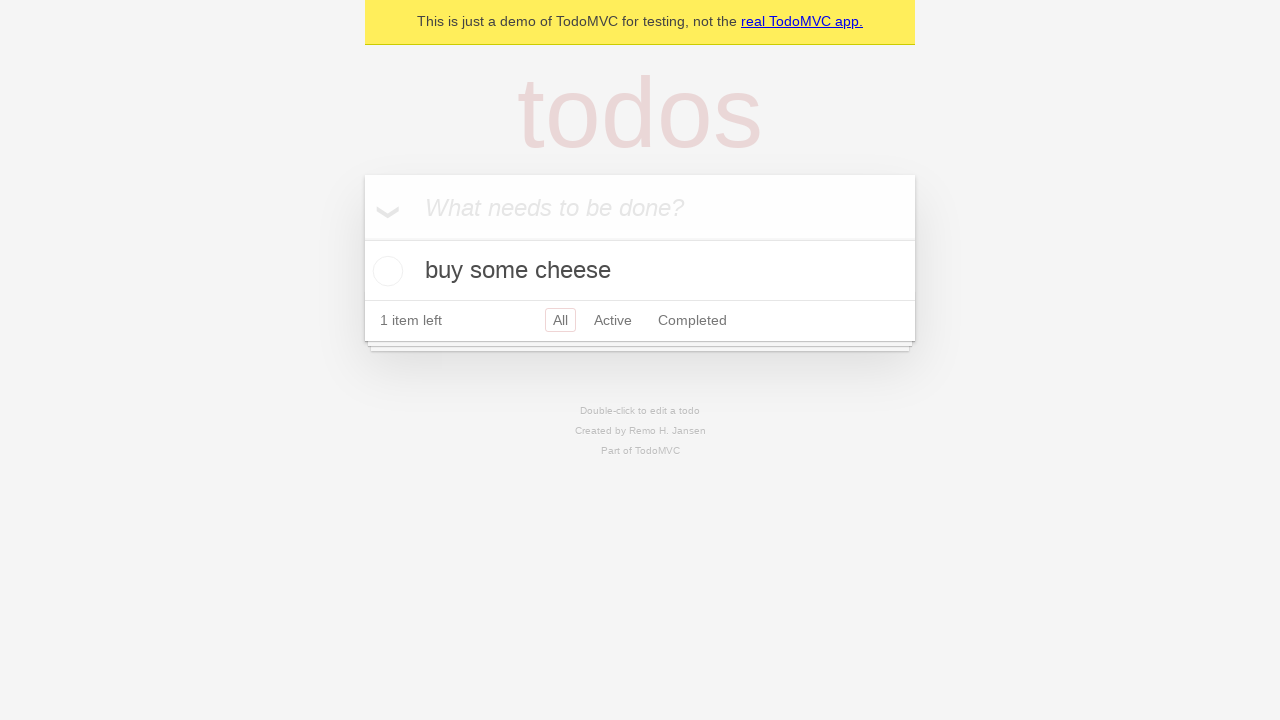

Filled todo input with 'feed the cat' on internal:attr=[placeholder="What needs to be done?"i]
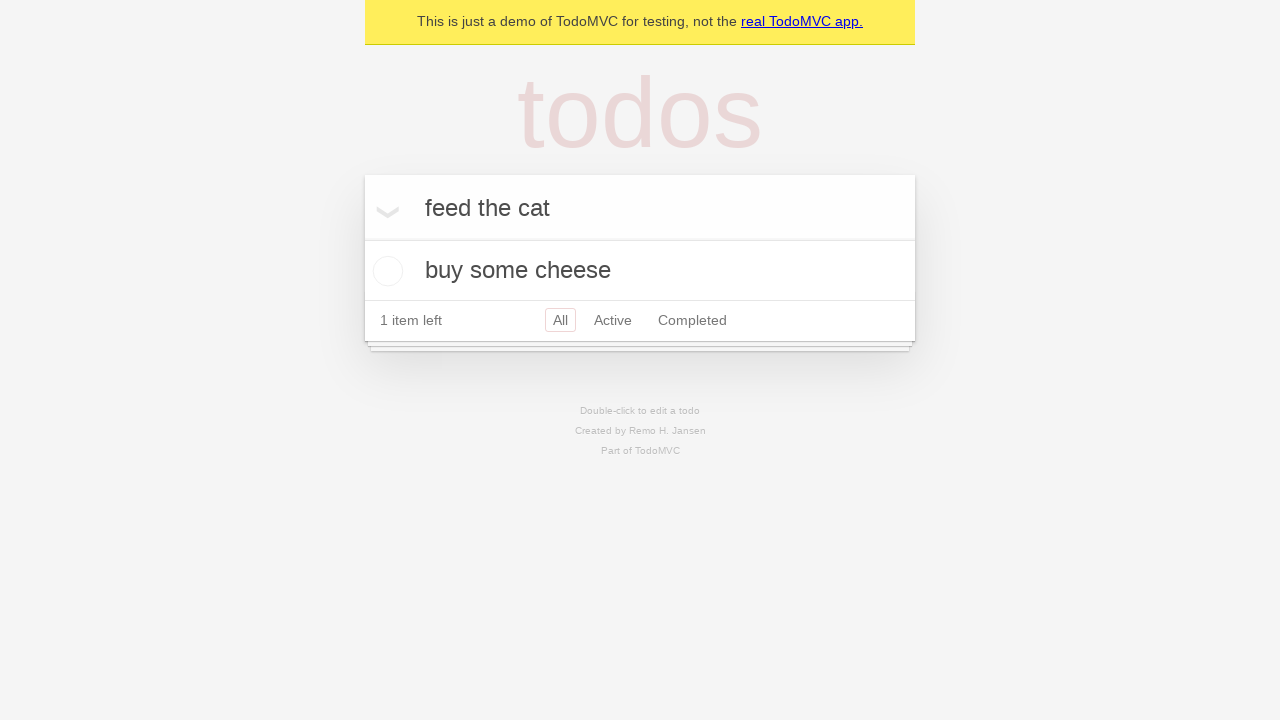

Pressed Enter to add second todo on internal:attr=[placeholder="What needs to be done?"i]
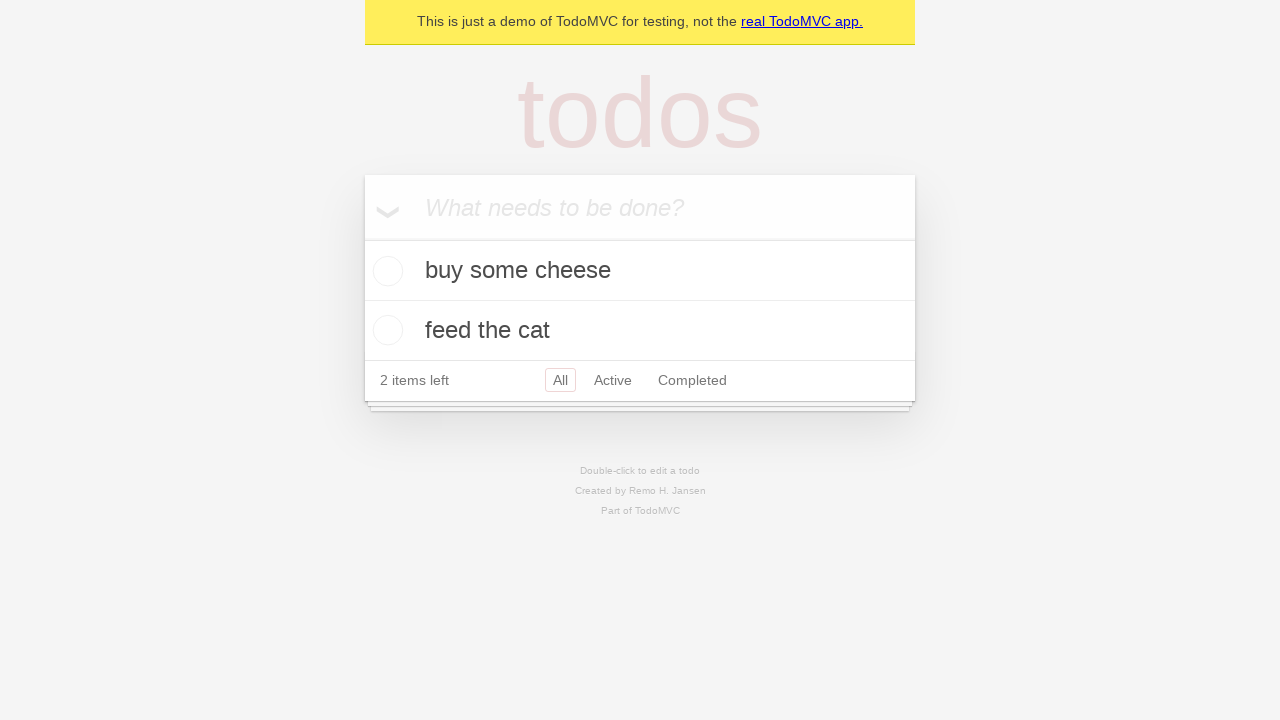

Filled todo input with 'book a doctors appointment' on internal:attr=[placeholder="What needs to be done?"i]
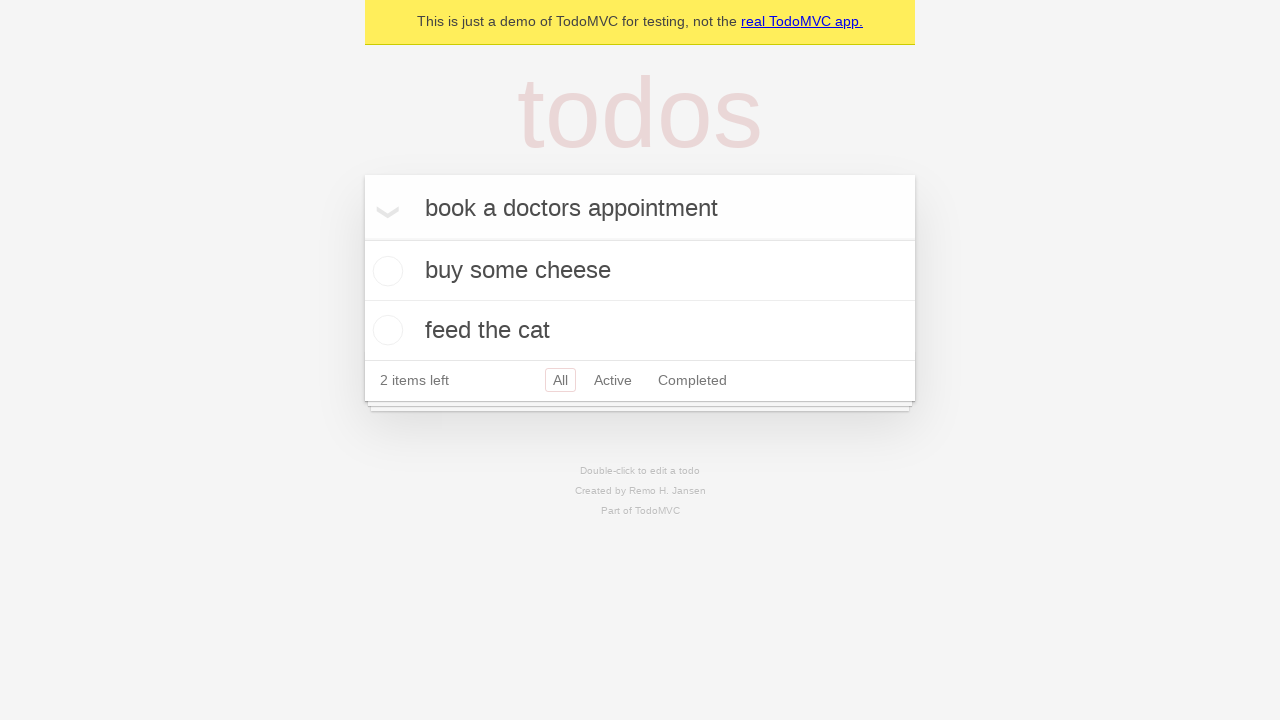

Pressed Enter to add third todo on internal:attr=[placeholder="What needs to be done?"i]
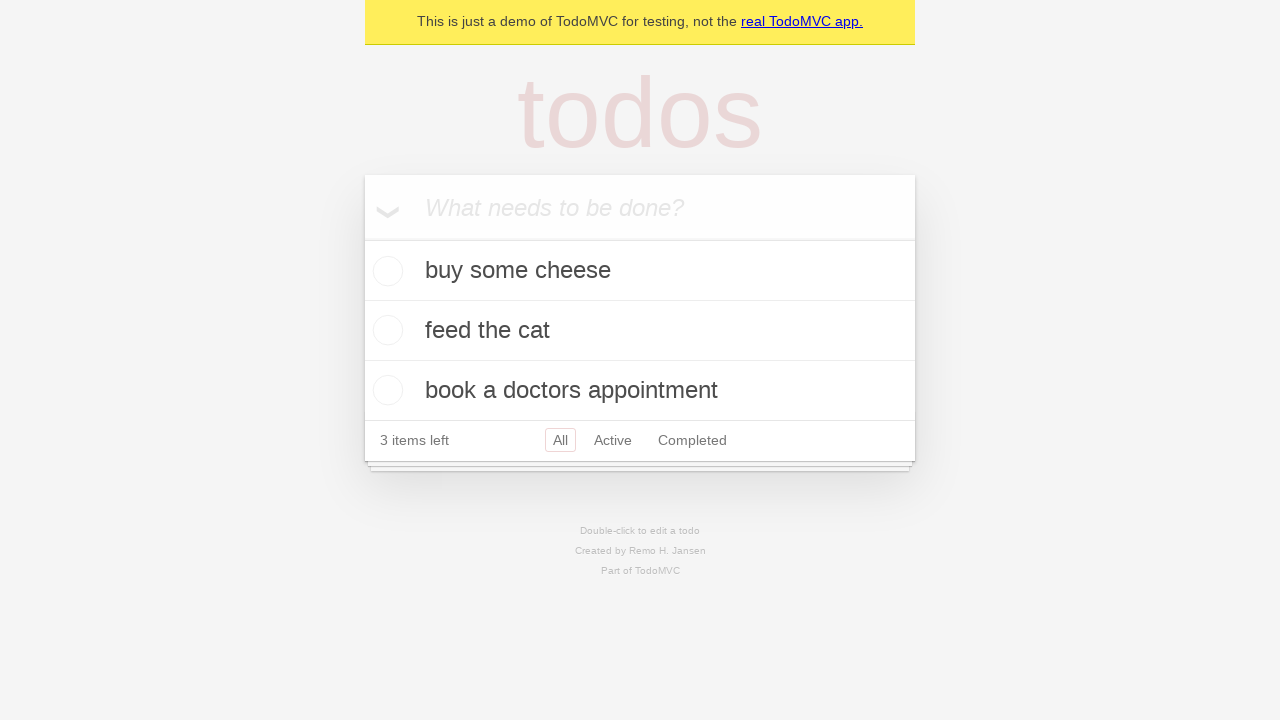

Checked the second todo as completed at (385, 330) on [data-testid='todo-item'] >> nth=1 >> internal:role=checkbox
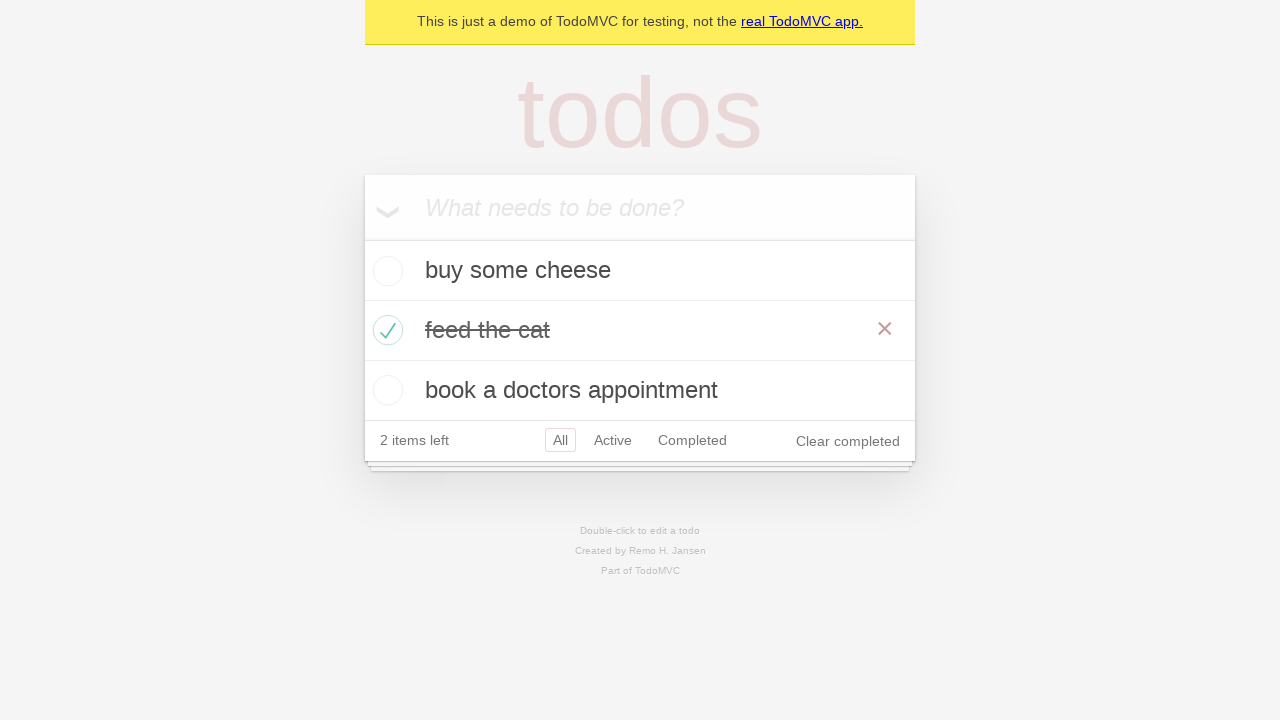

Clicked 'All' filter link at (560, 440) on internal:role=link[name="All"i]
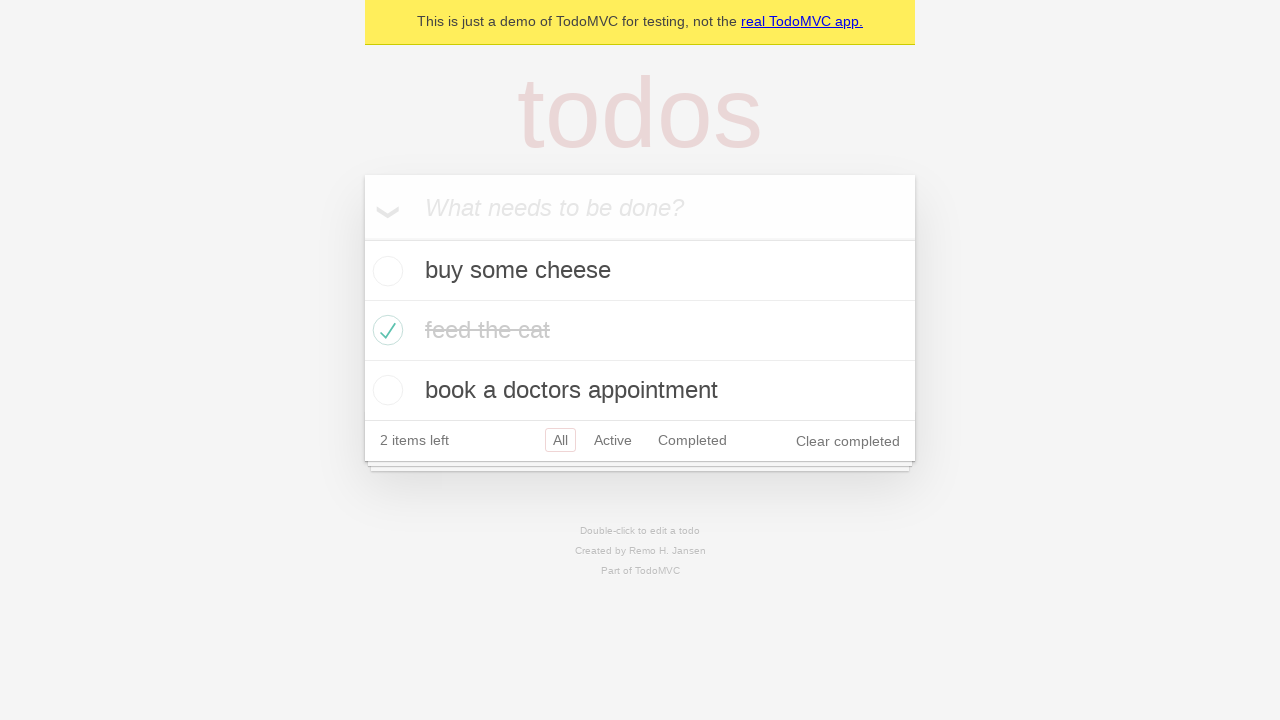

Clicked 'Active' filter link at (613, 440) on internal:role=link[name="Active"i]
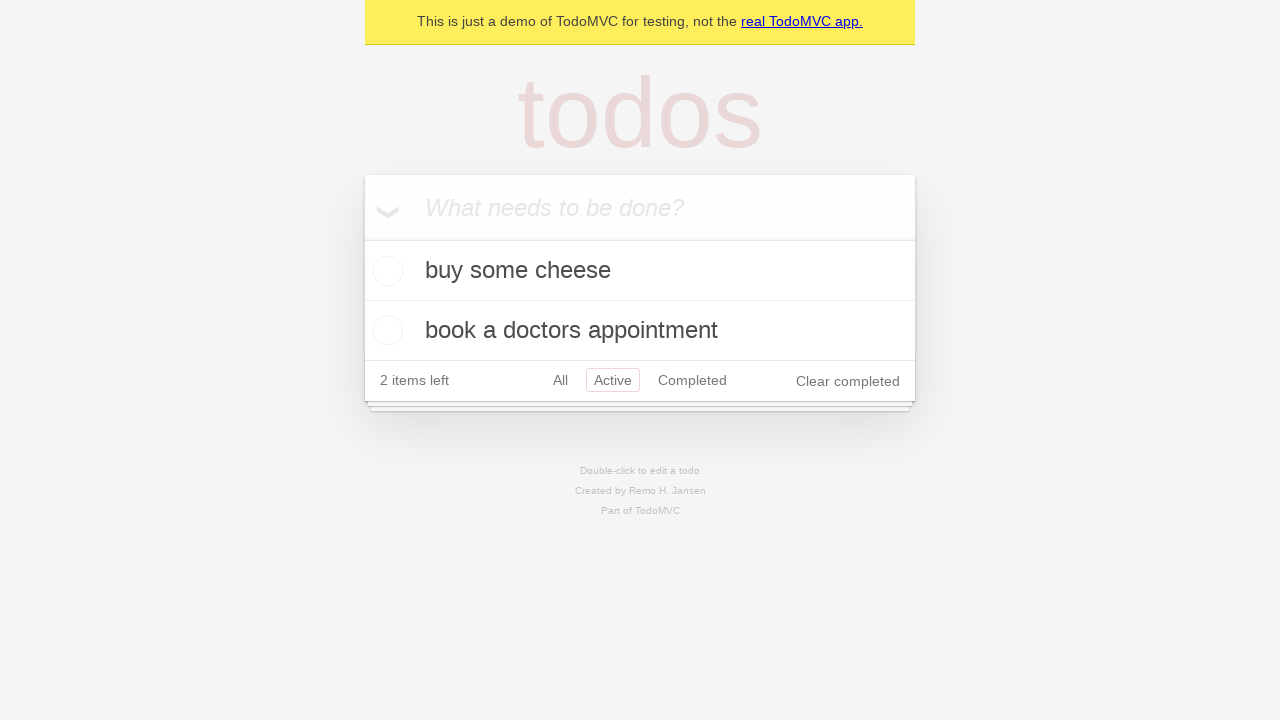

Clicked 'Completed' filter link at (692, 380) on internal:role=link[name="Completed"i]
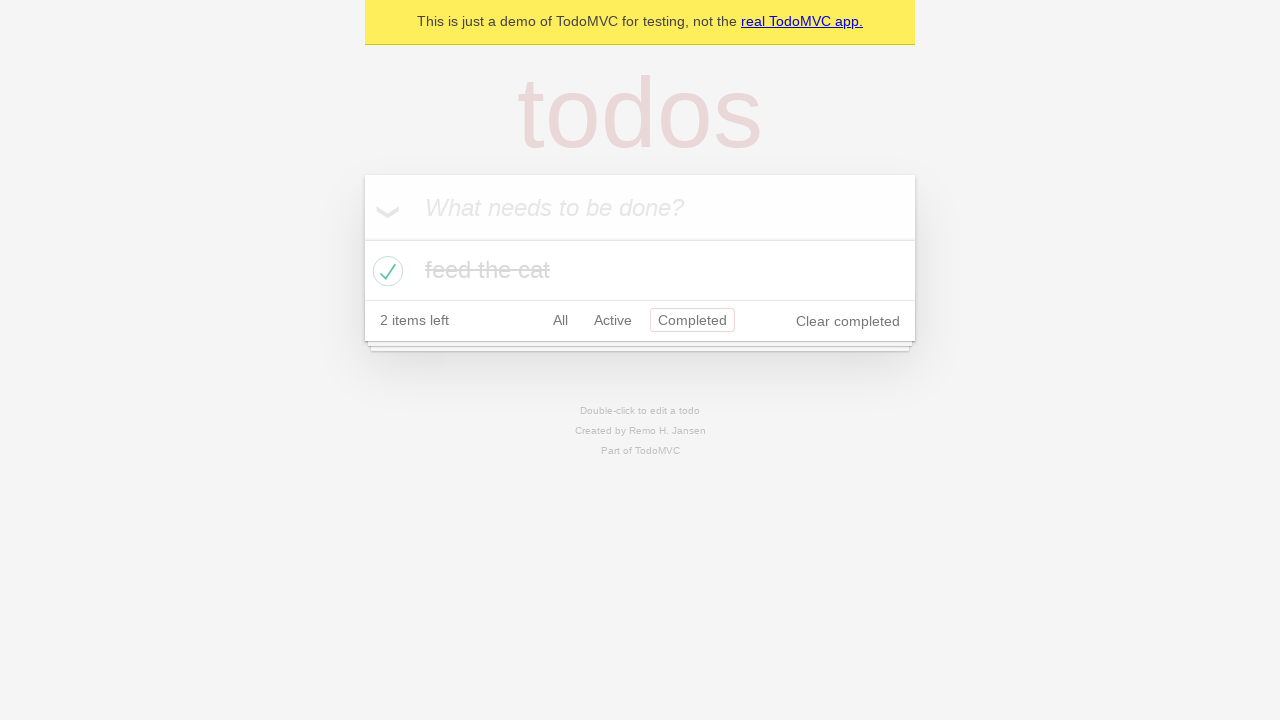

Navigated back to 'Active' filter using browser back button
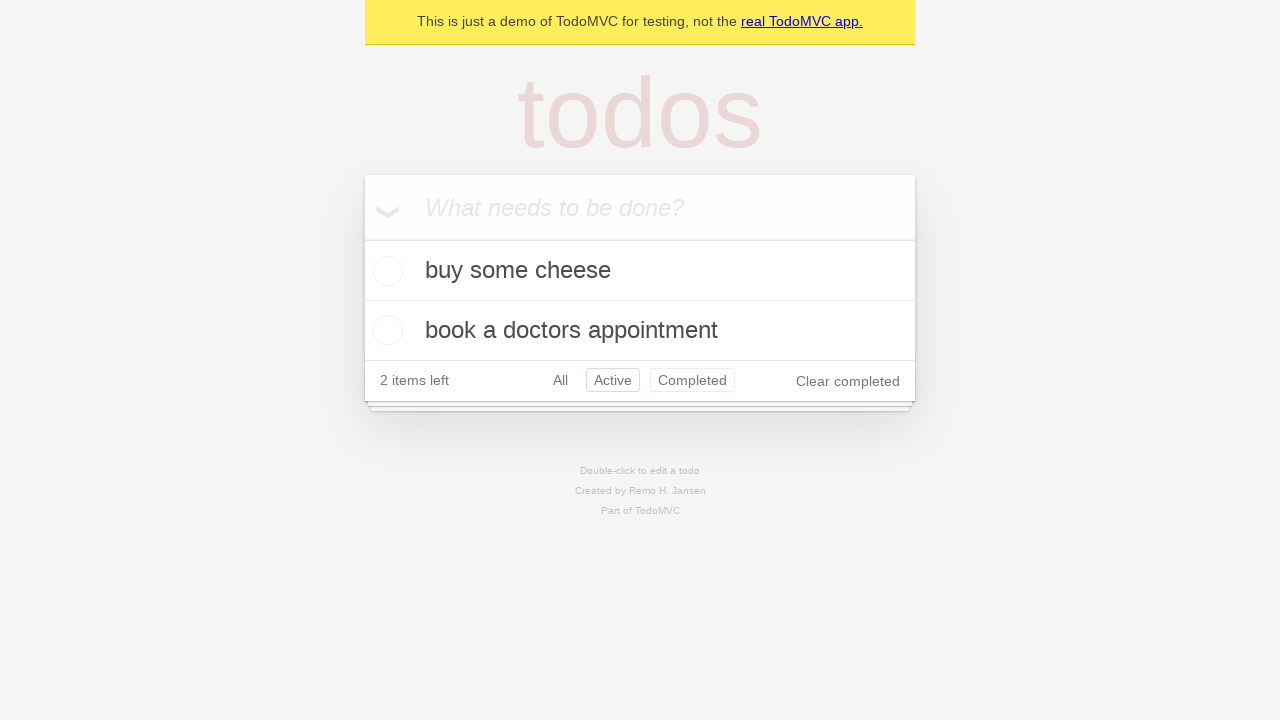

Navigated back to 'All' filter using browser back button
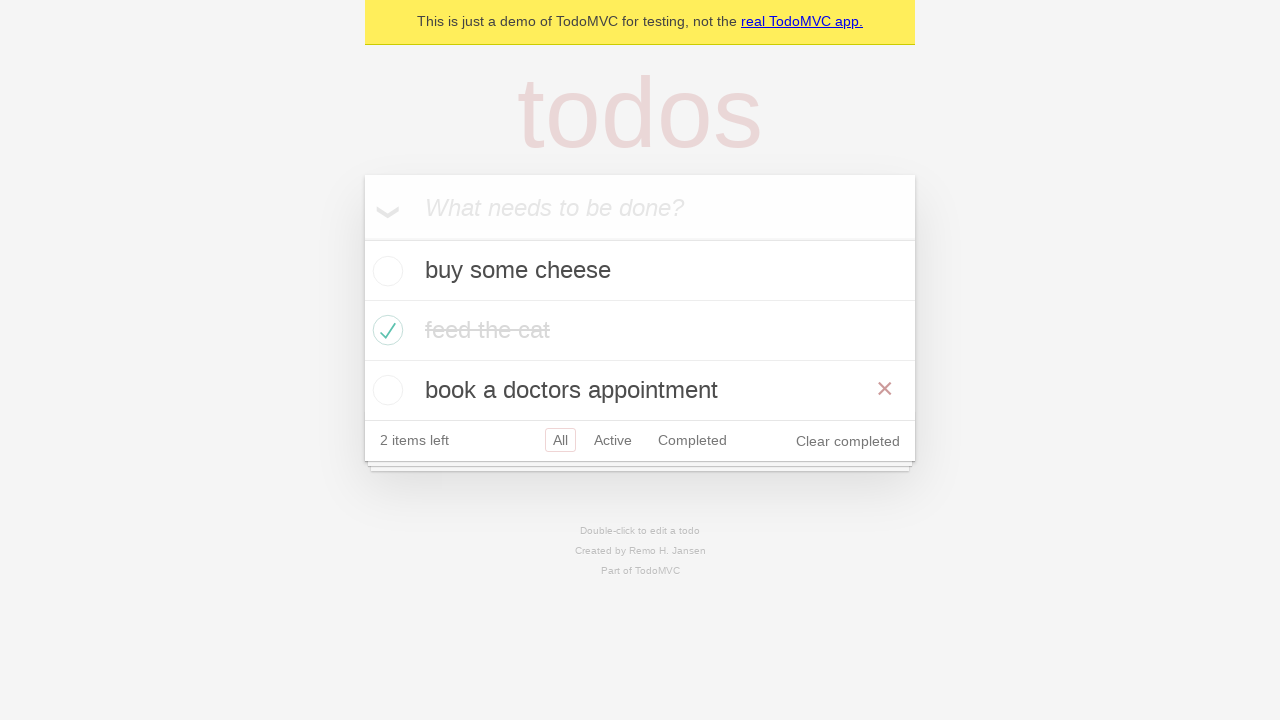

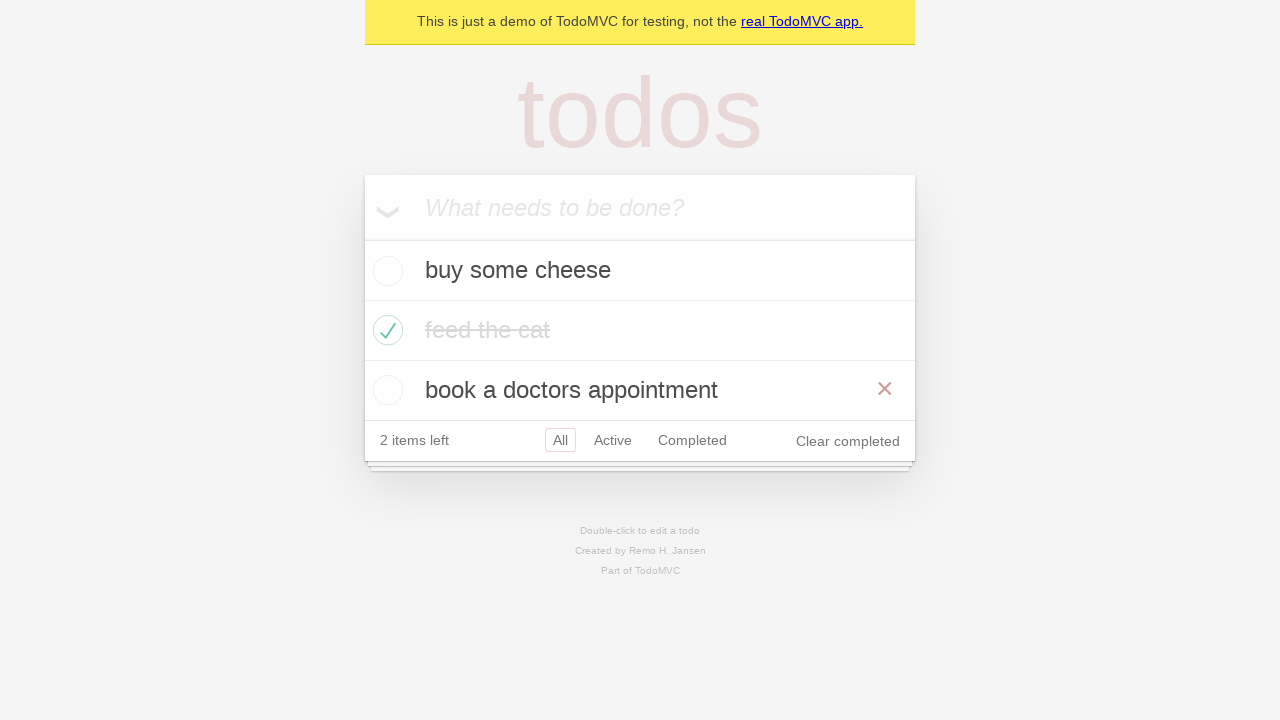